Tests that pressing Escape cancels edits and restores the original text

Starting URL: https://demo.playwright.dev/todomvc

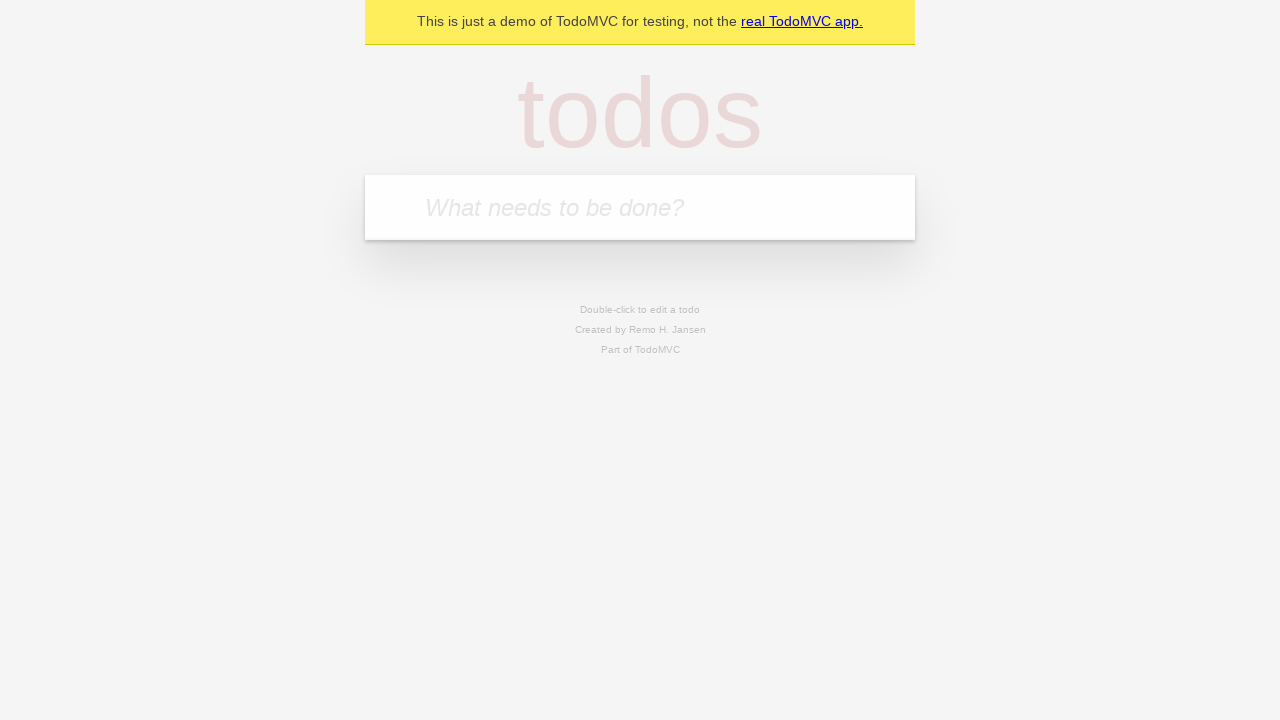

Filled todo input with 'buy some cheese' on internal:attr=[placeholder="What needs to be done?"i]
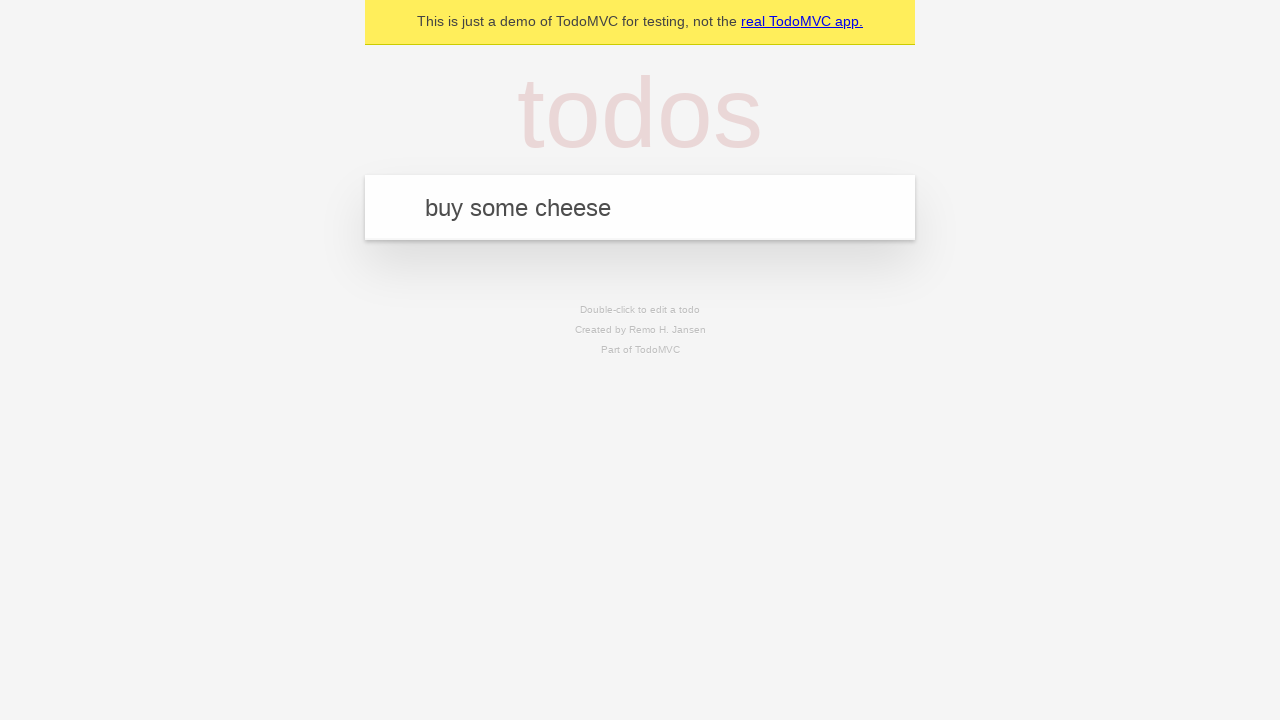

Pressed Enter to create first todo on internal:attr=[placeholder="What needs to be done?"i]
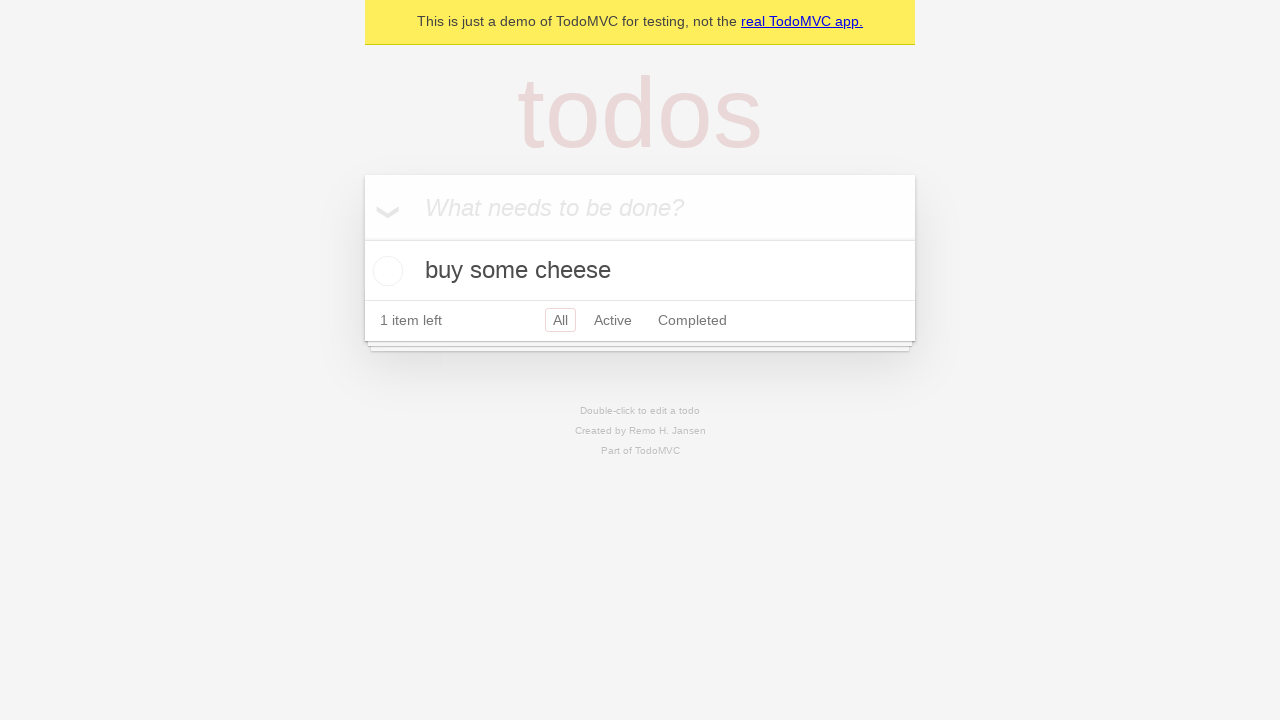

Filled todo input with 'feed the cat' on internal:attr=[placeholder="What needs to be done?"i]
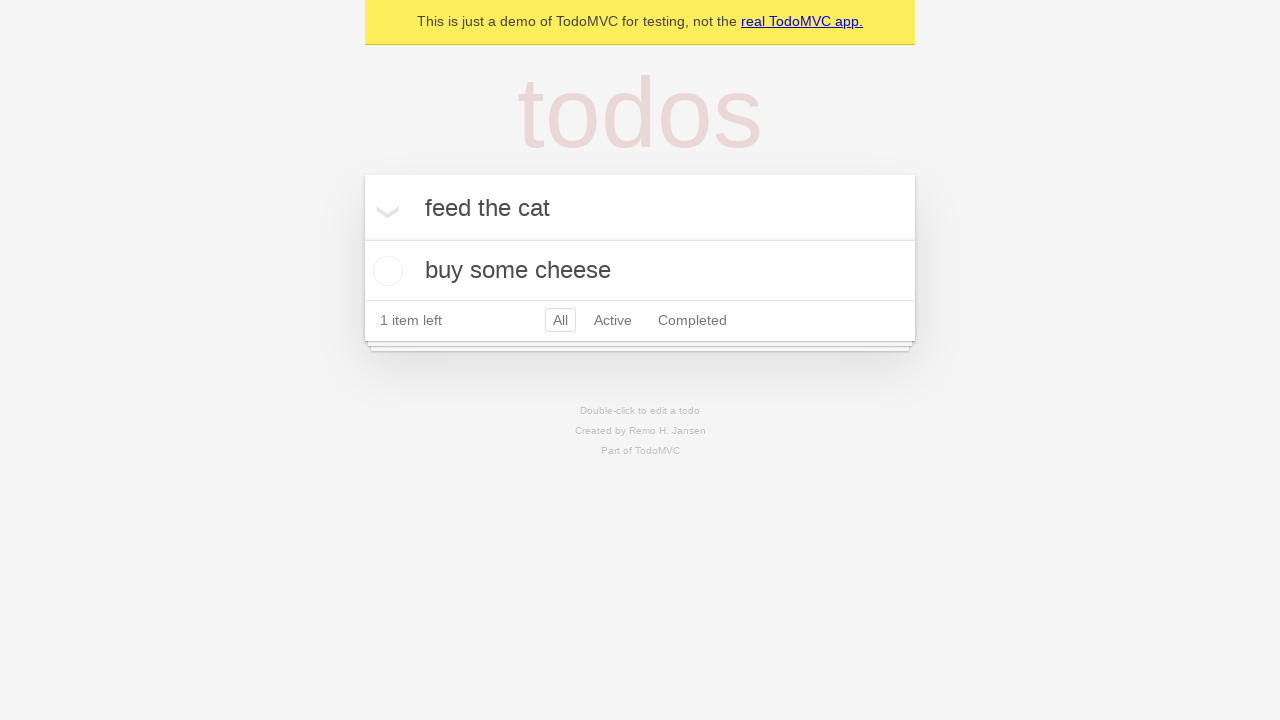

Pressed Enter to create second todo on internal:attr=[placeholder="What needs to be done?"i]
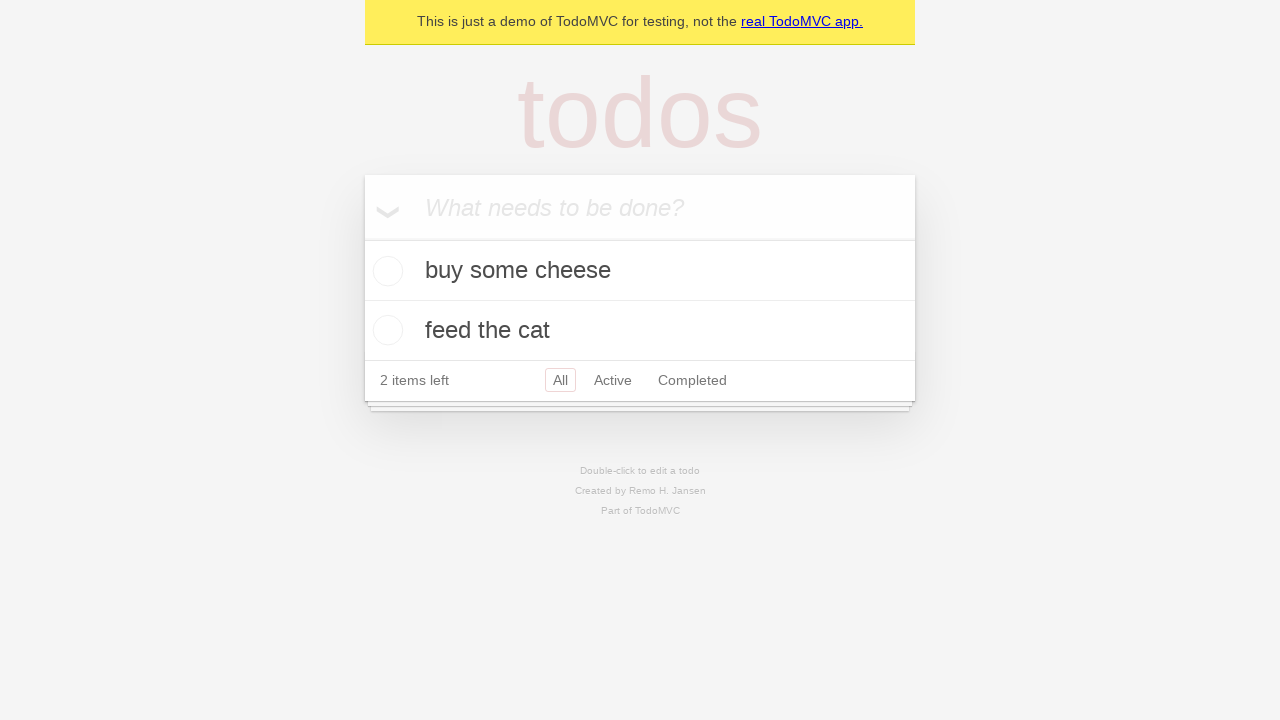

Filled todo input with 'book a doctors appointment' on internal:attr=[placeholder="What needs to be done?"i]
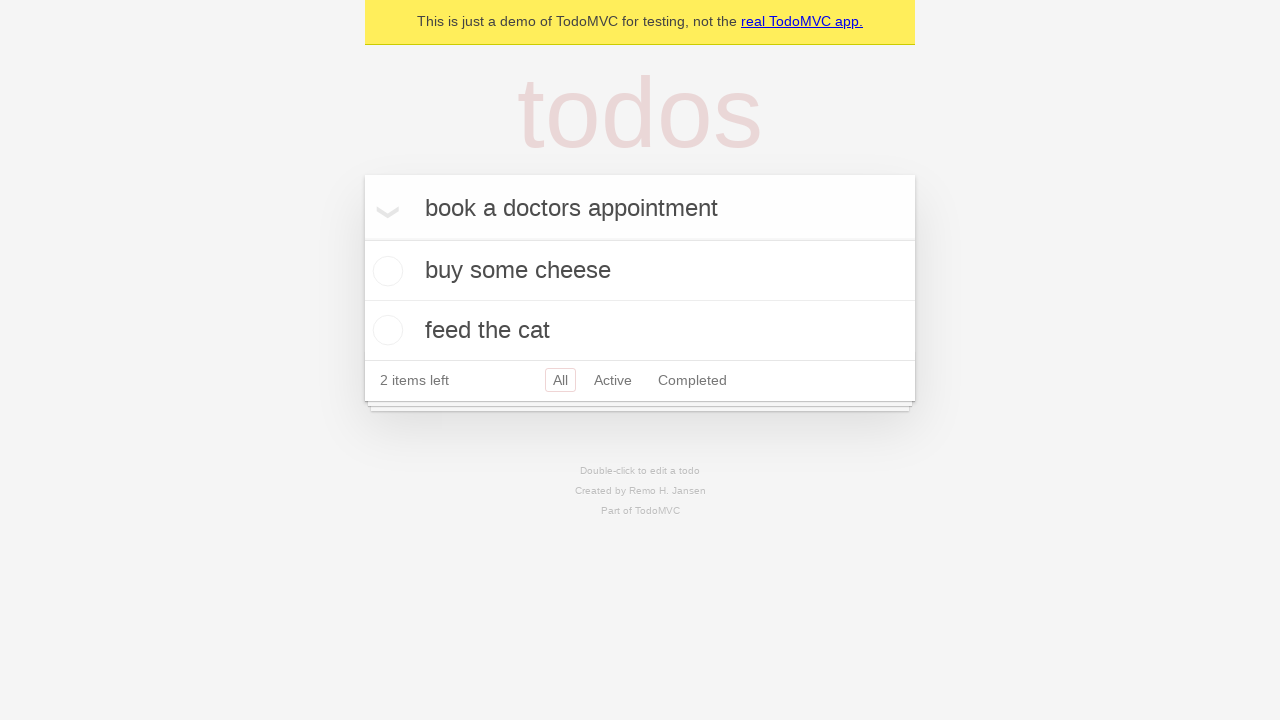

Pressed Enter to create third todo on internal:attr=[placeholder="What needs to be done?"i]
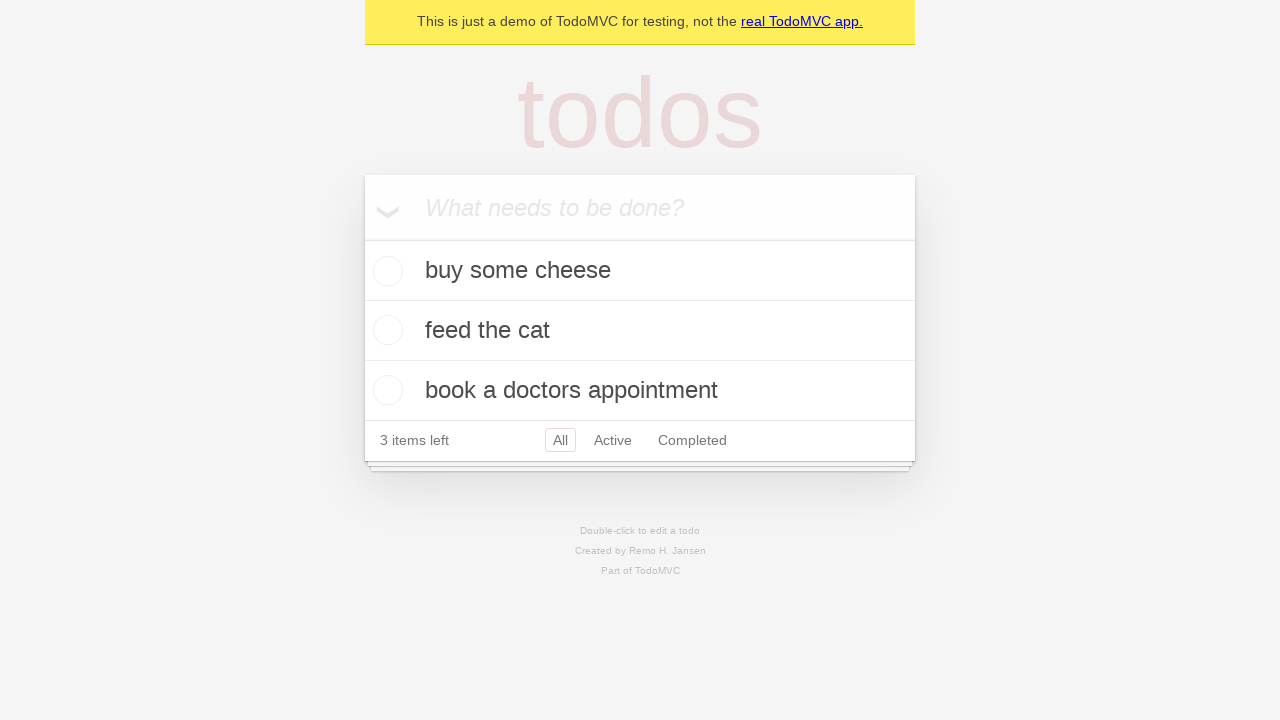

Double-clicked second todo item to enter edit mode at (640, 331) on internal:testid=[data-testid="todo-item"s] >> nth=1
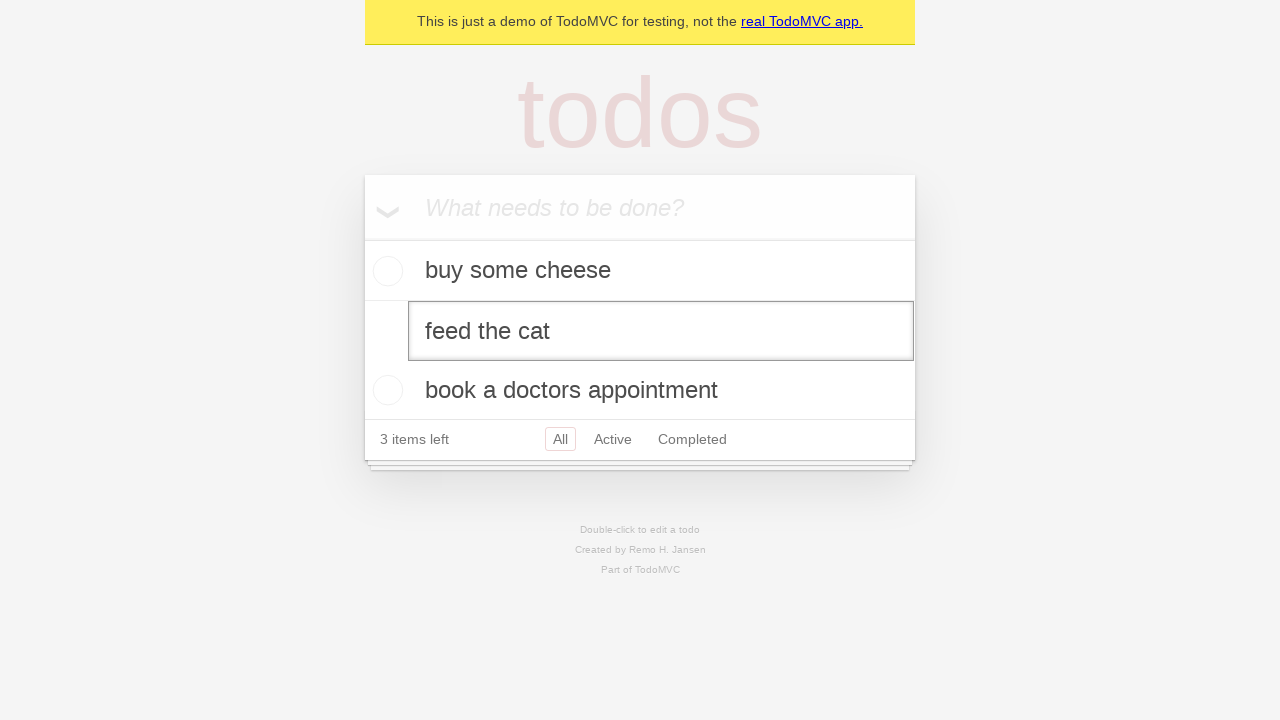

Changed todo text to 'buy some sausages' on internal:testid=[data-testid="todo-item"s] >> nth=1 >> internal:role=textbox[nam
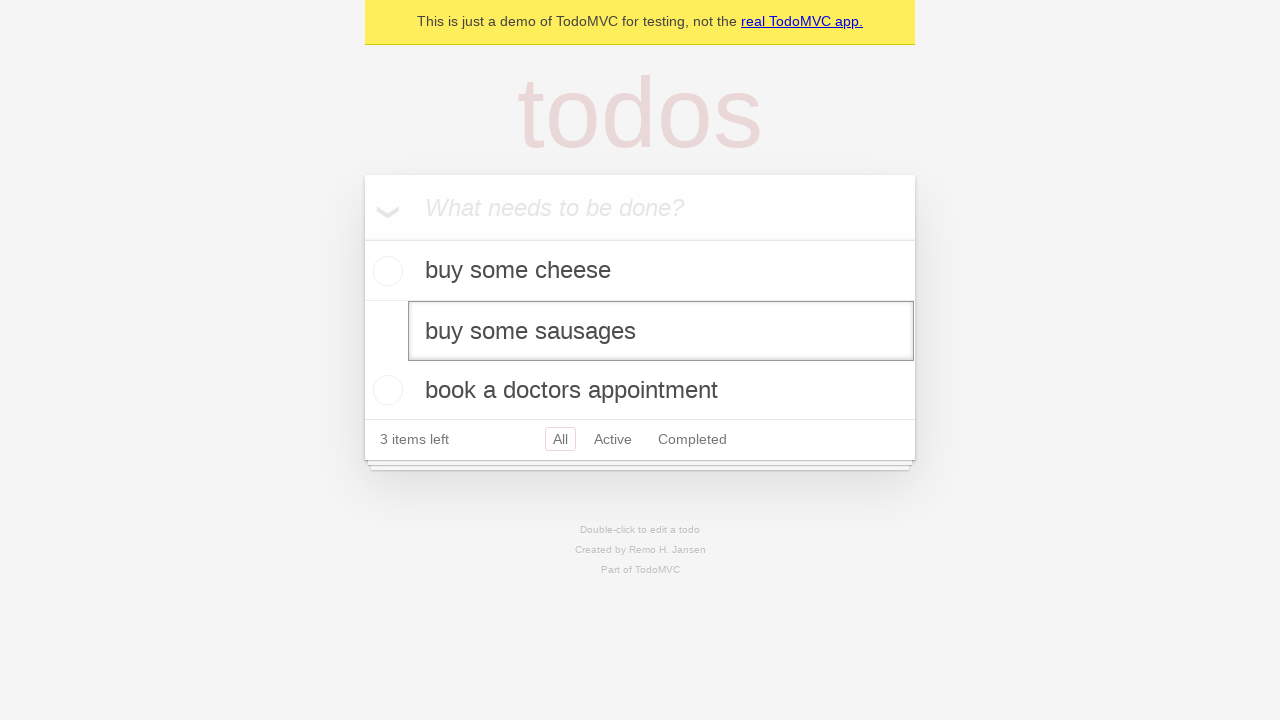

Pressed Escape to cancel edit and restore original text on internal:testid=[data-testid="todo-item"s] >> nth=1 >> internal:role=textbox[nam
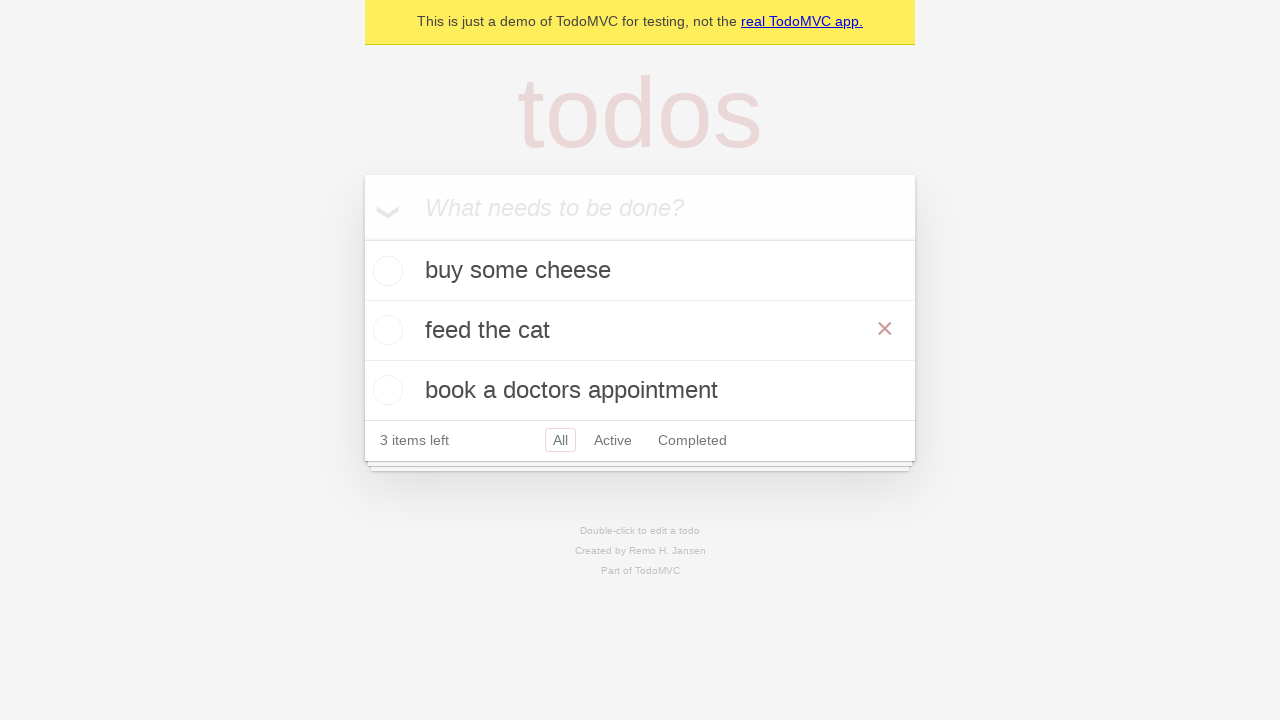

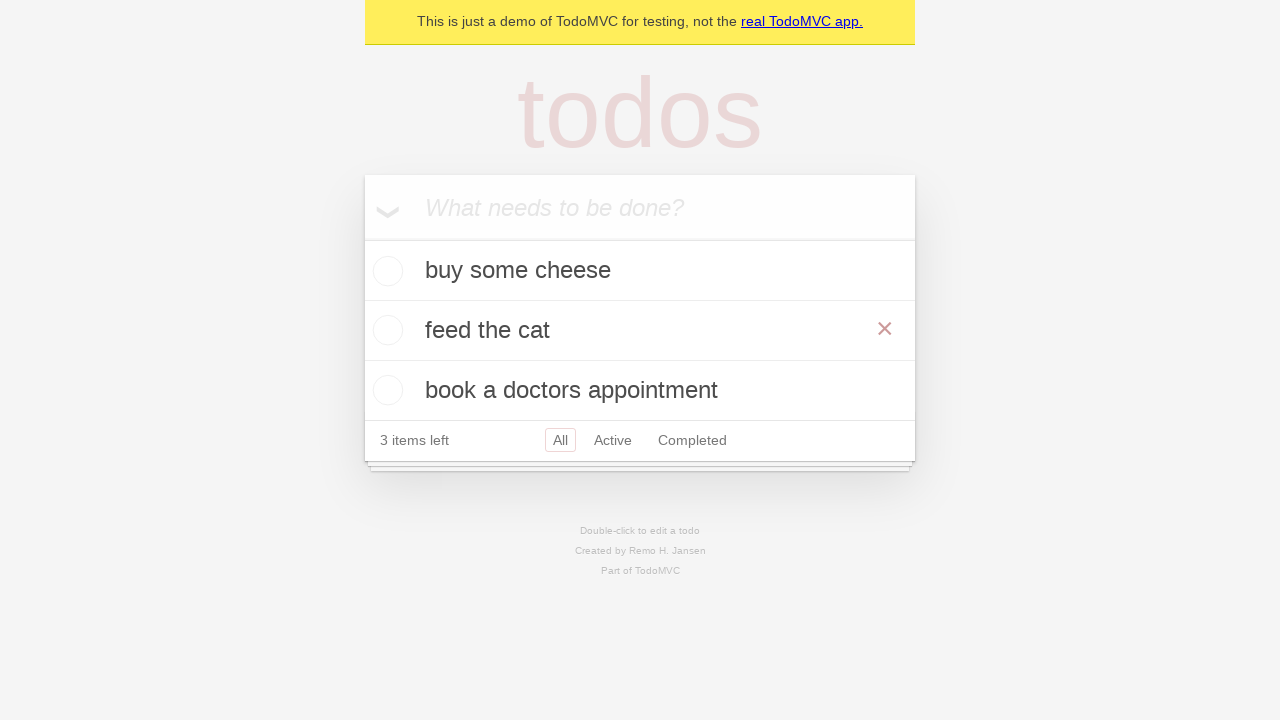